Opens the VWO application page, maximizes the browser window, and verifies that the page title is "Login - VWO"

Starting URL: https://app.vwo.com

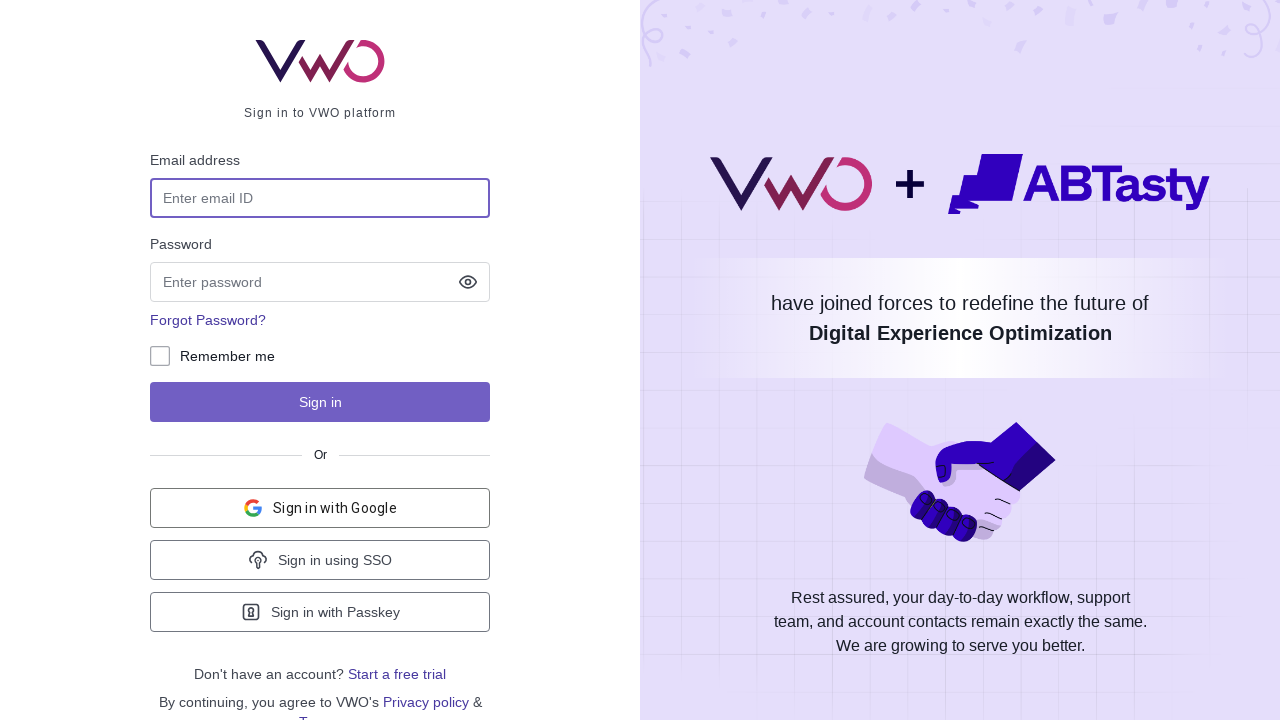

Navigated to VWO application page at https://app.vwo.com
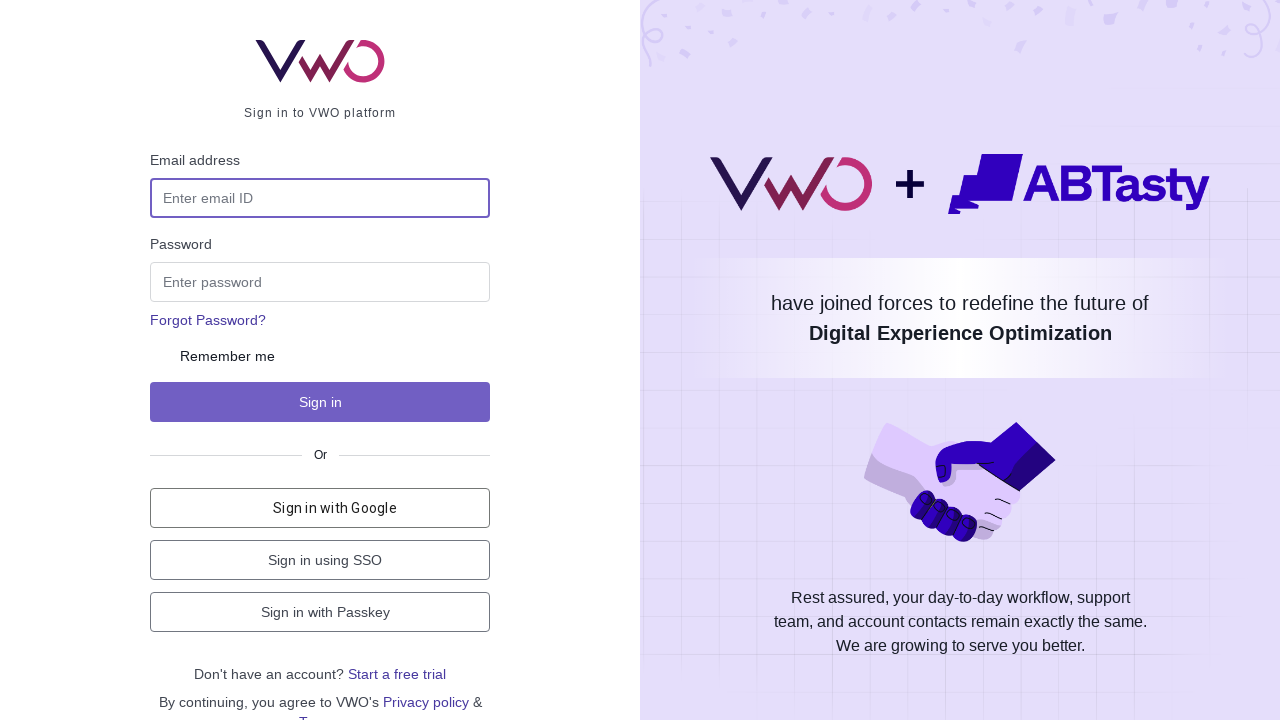

Maximized browser window to 1920x1080
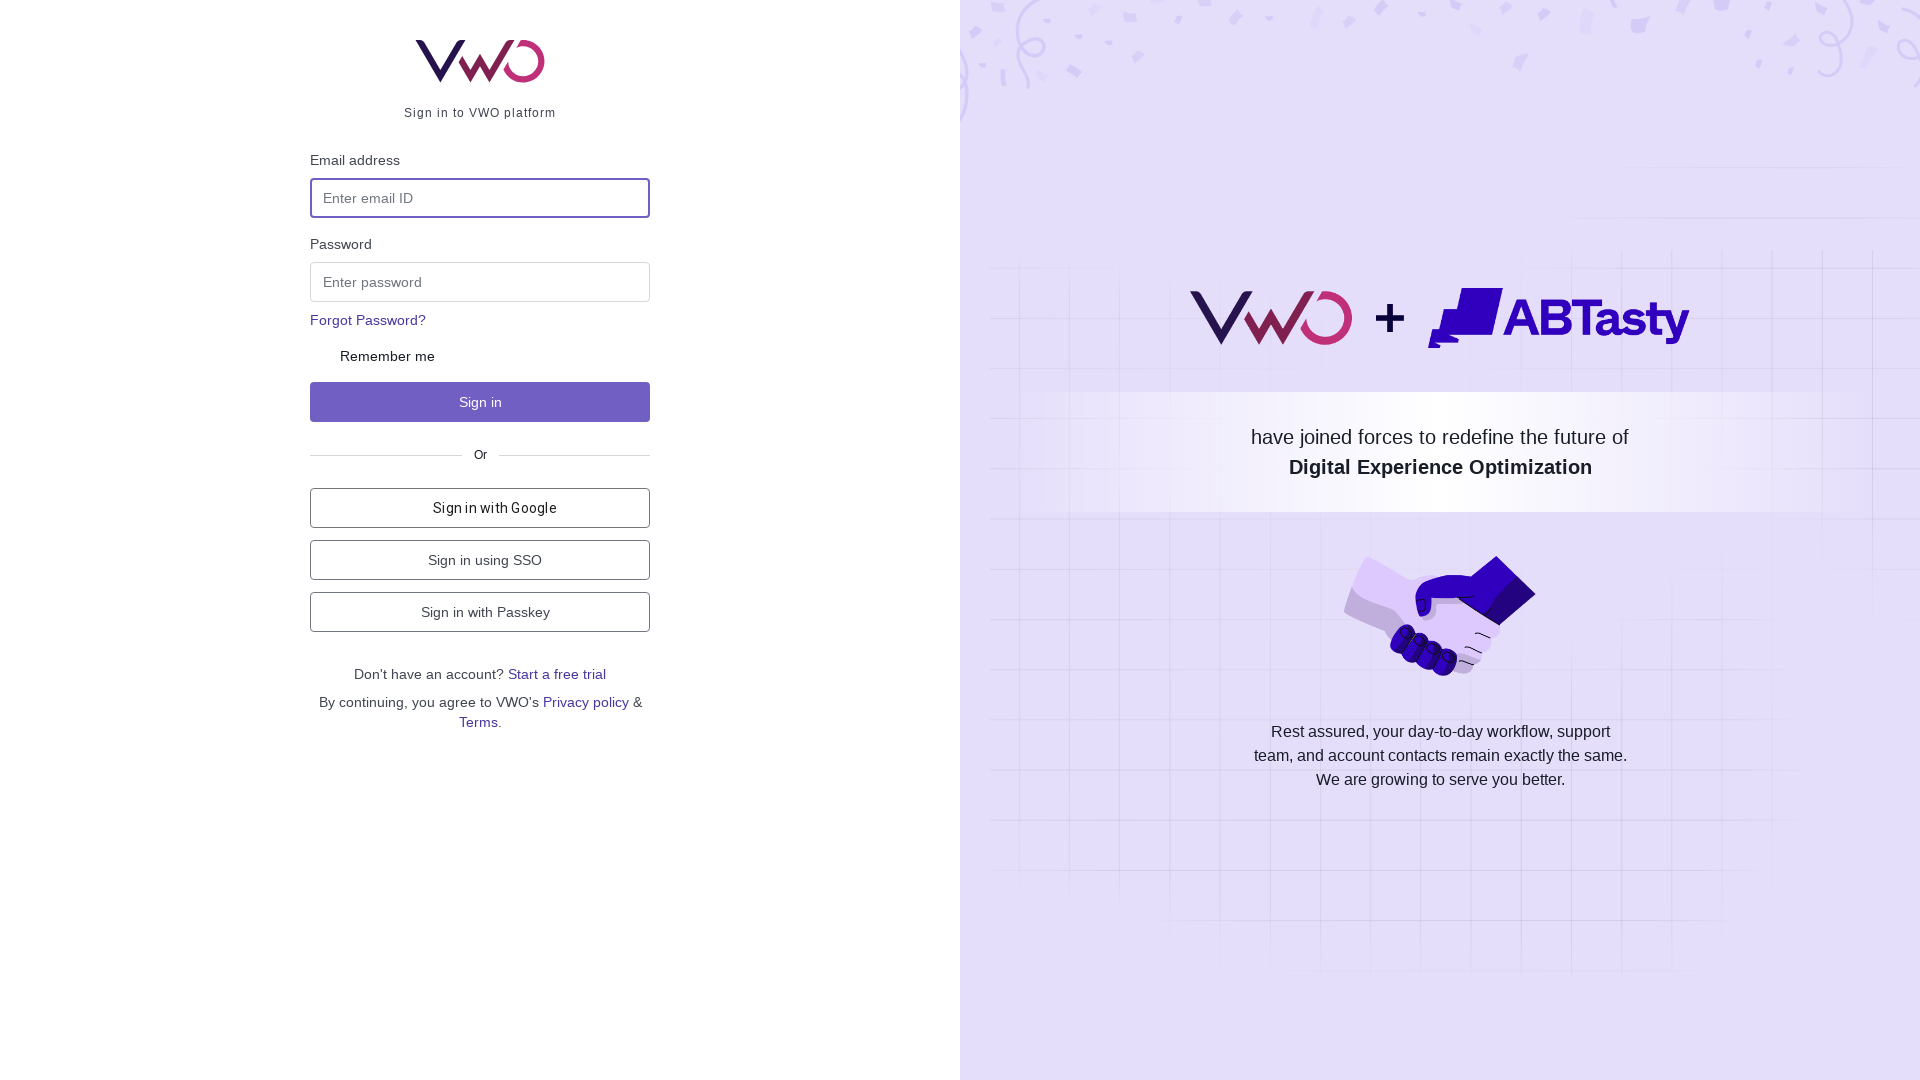

Page fully loaded with domcontentloaded state
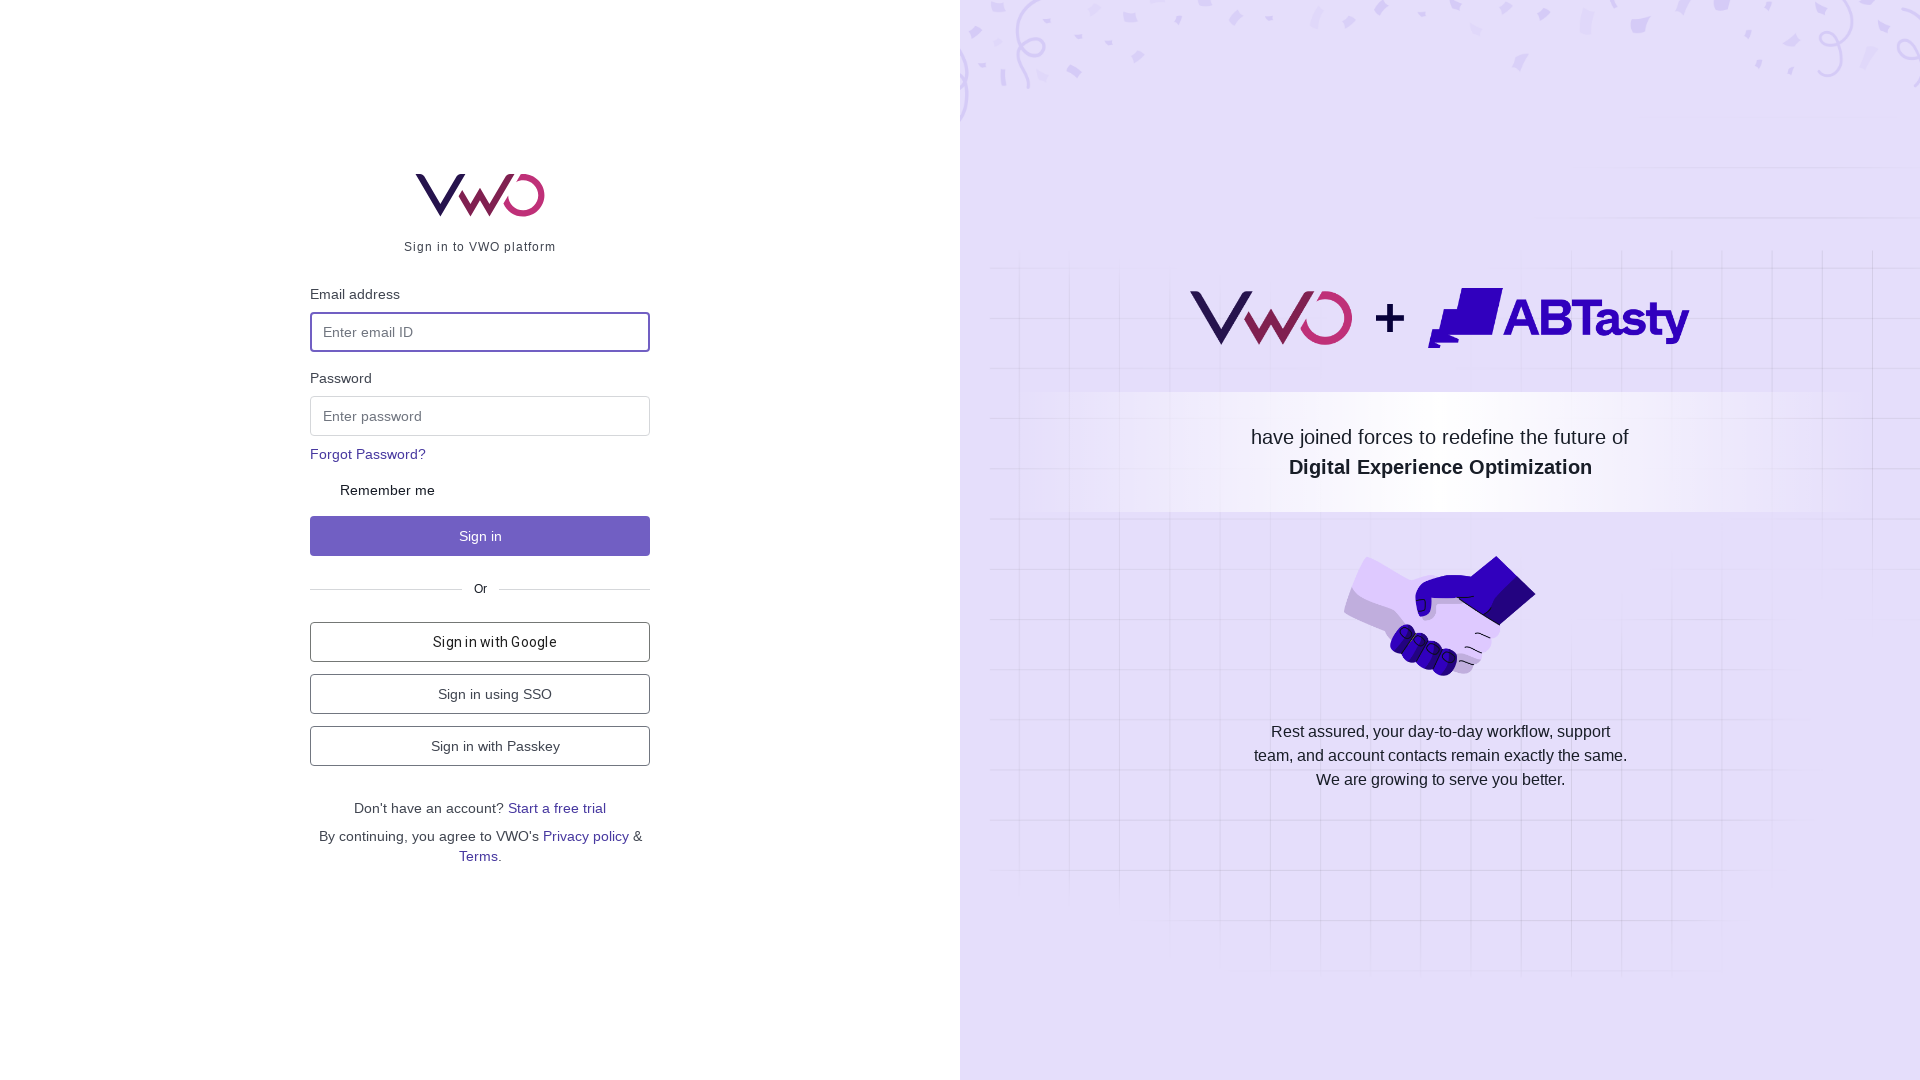

Verified page title is 'Login - VWO'
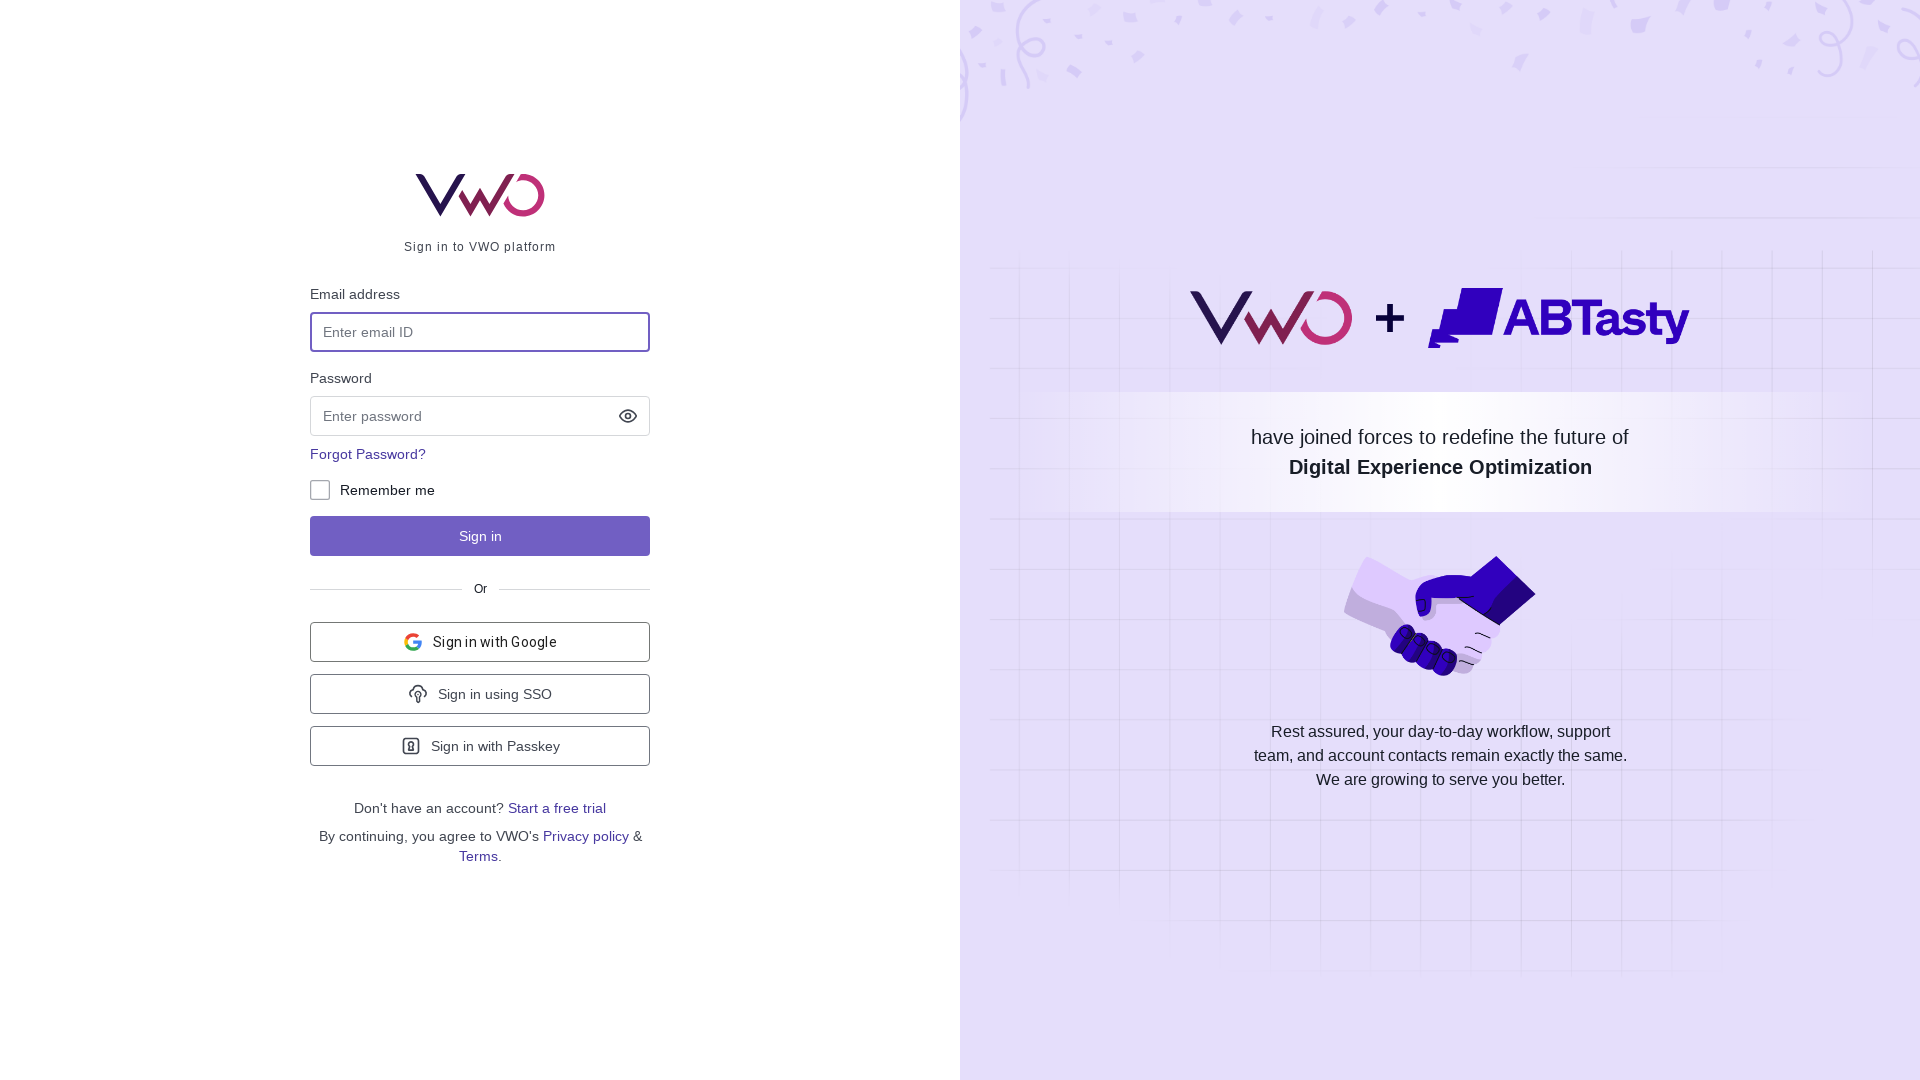

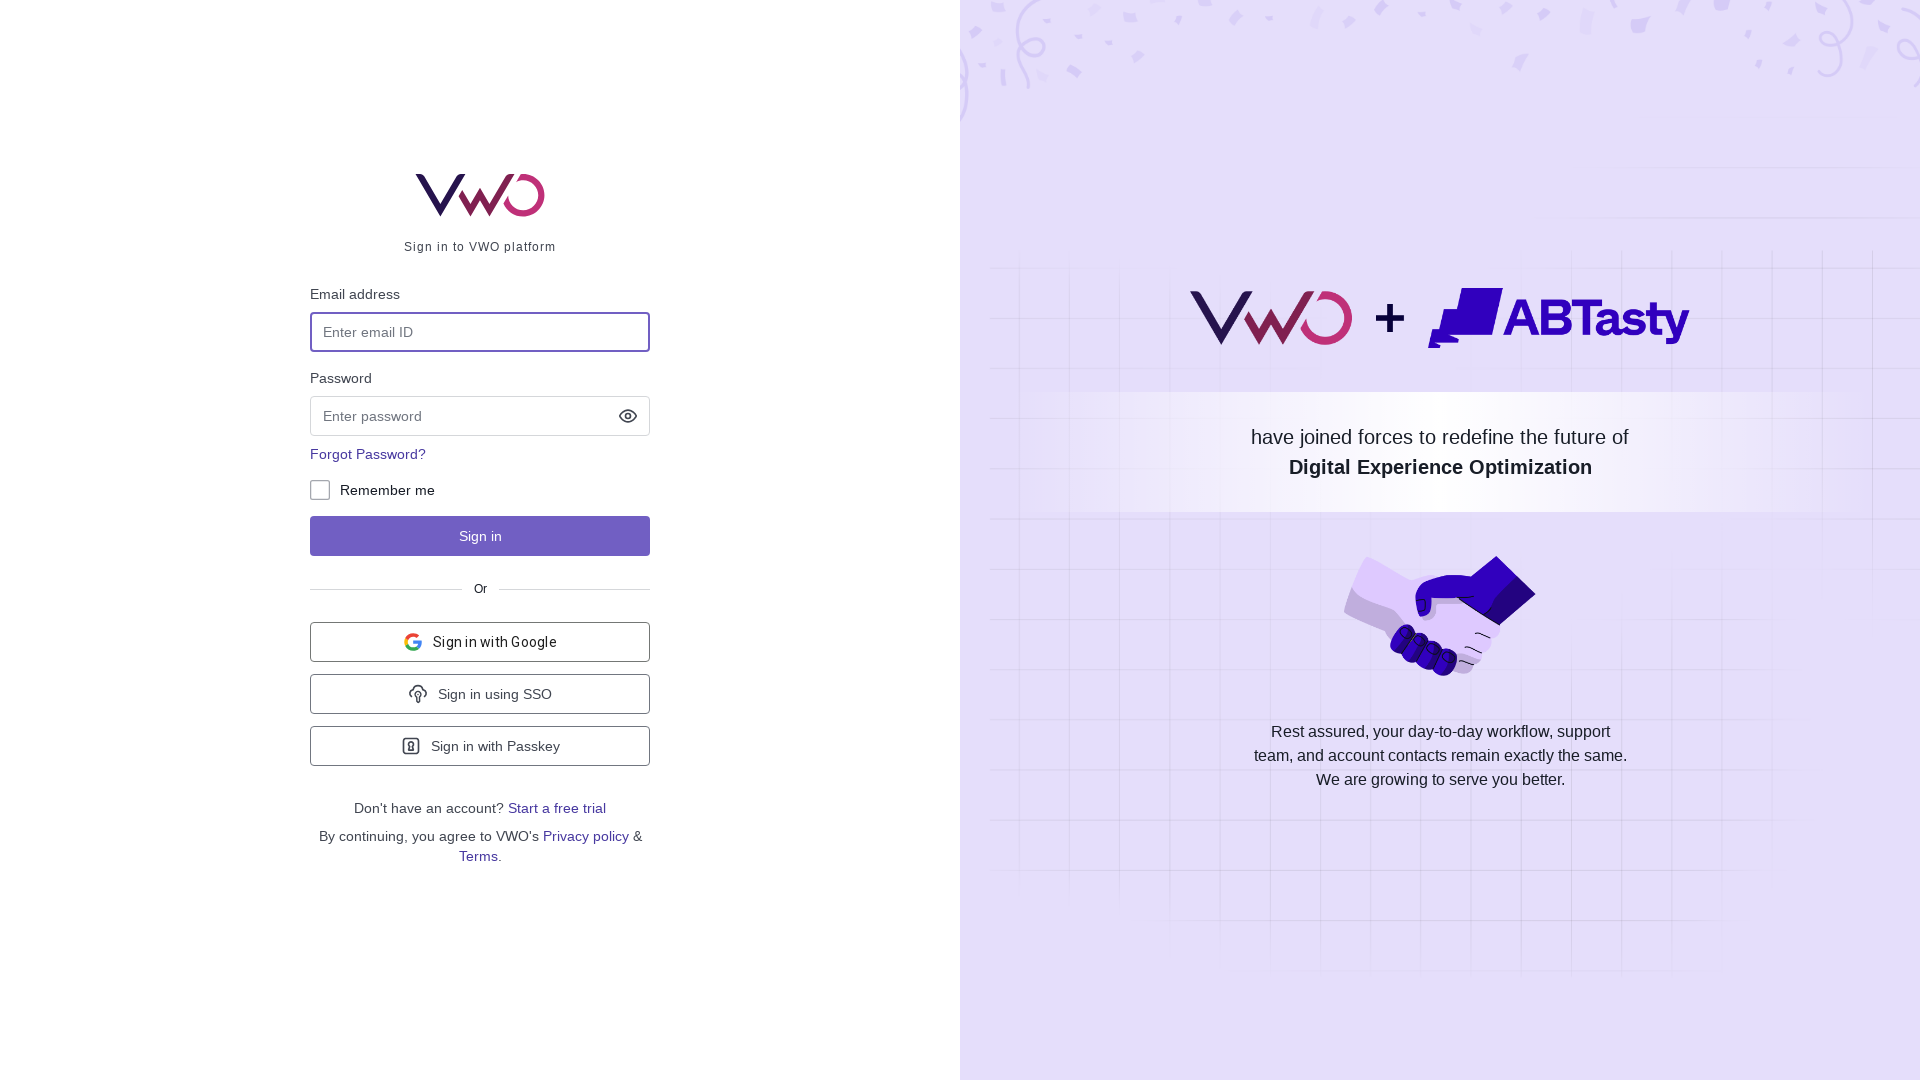